Tests drag-and-drop functionality on the jQuery UI demo page by dragging an element and dropping it onto a target droppable area within an iframe.

Starting URL: https://jqueryui.com/droppable/

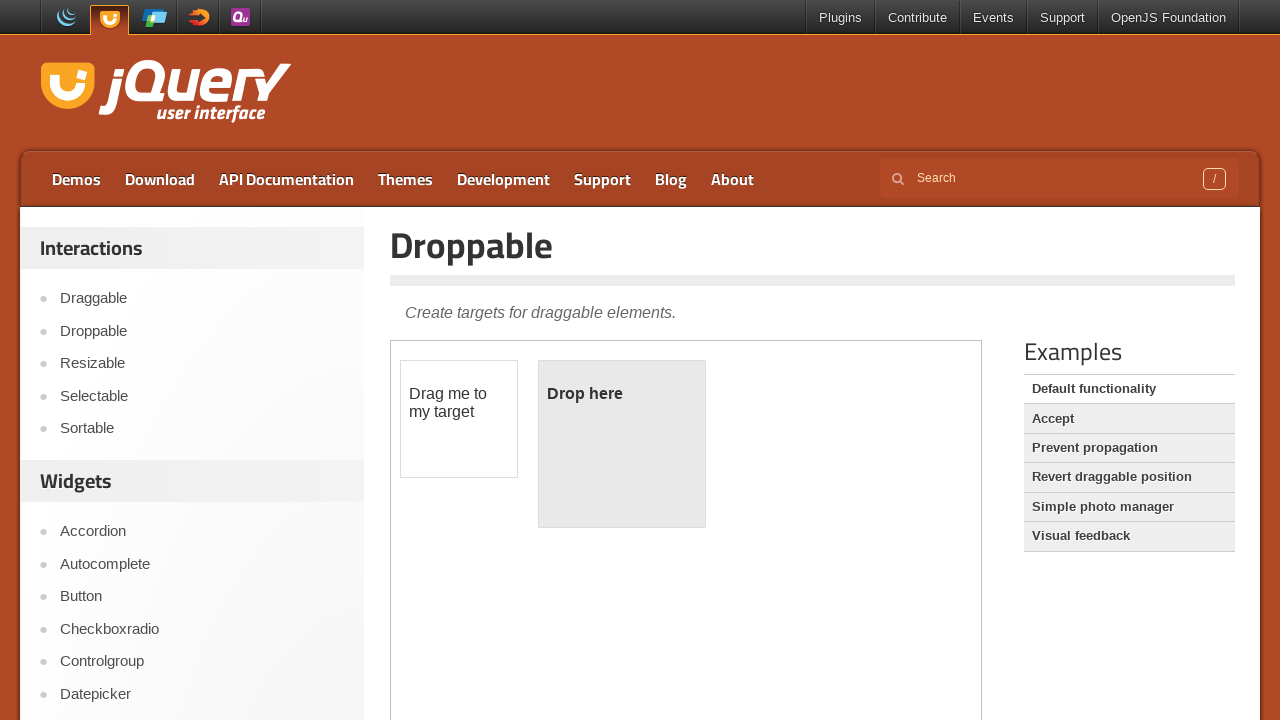

Located the demo iframe on the droppable page
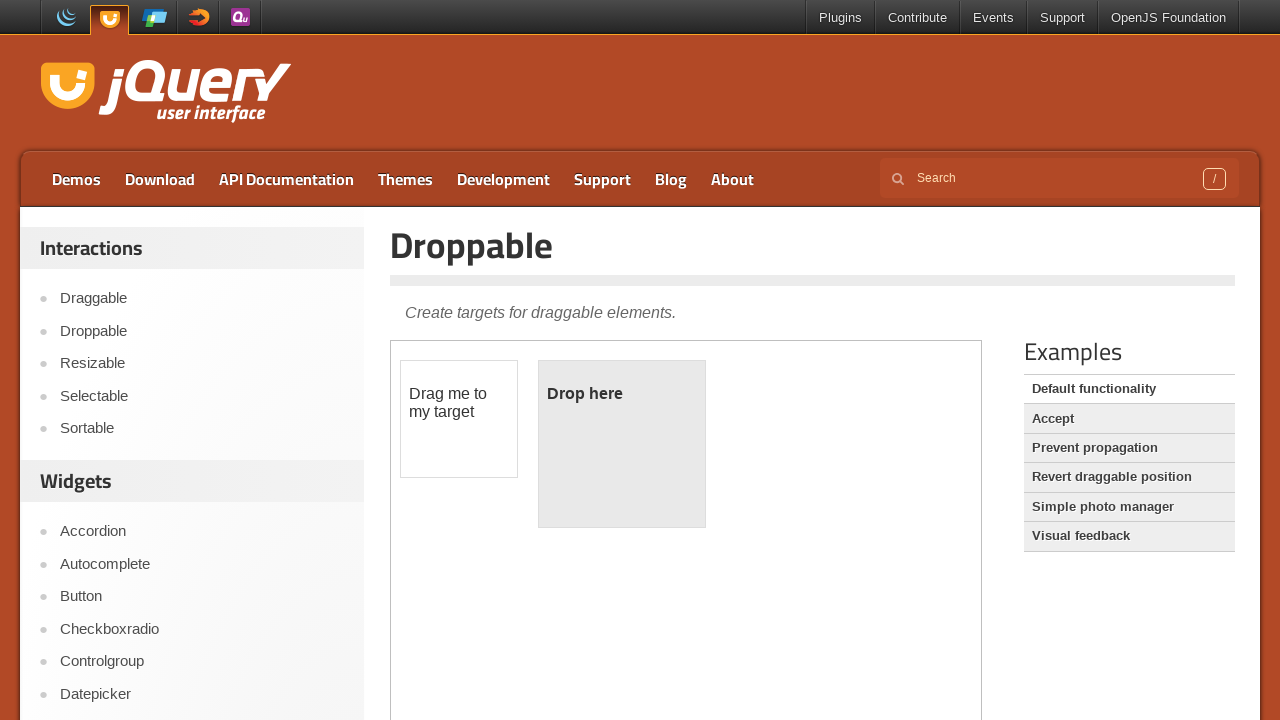

Located the draggable element within the iframe
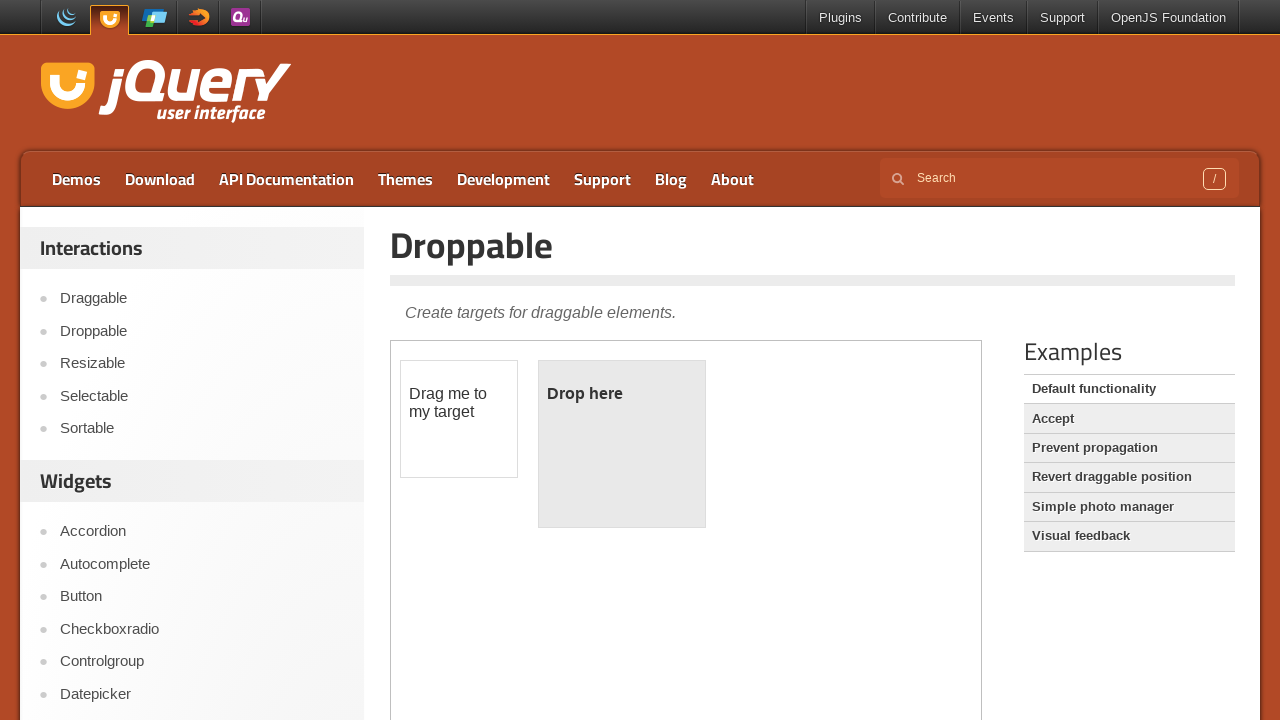

Located the droppable target element within the iframe
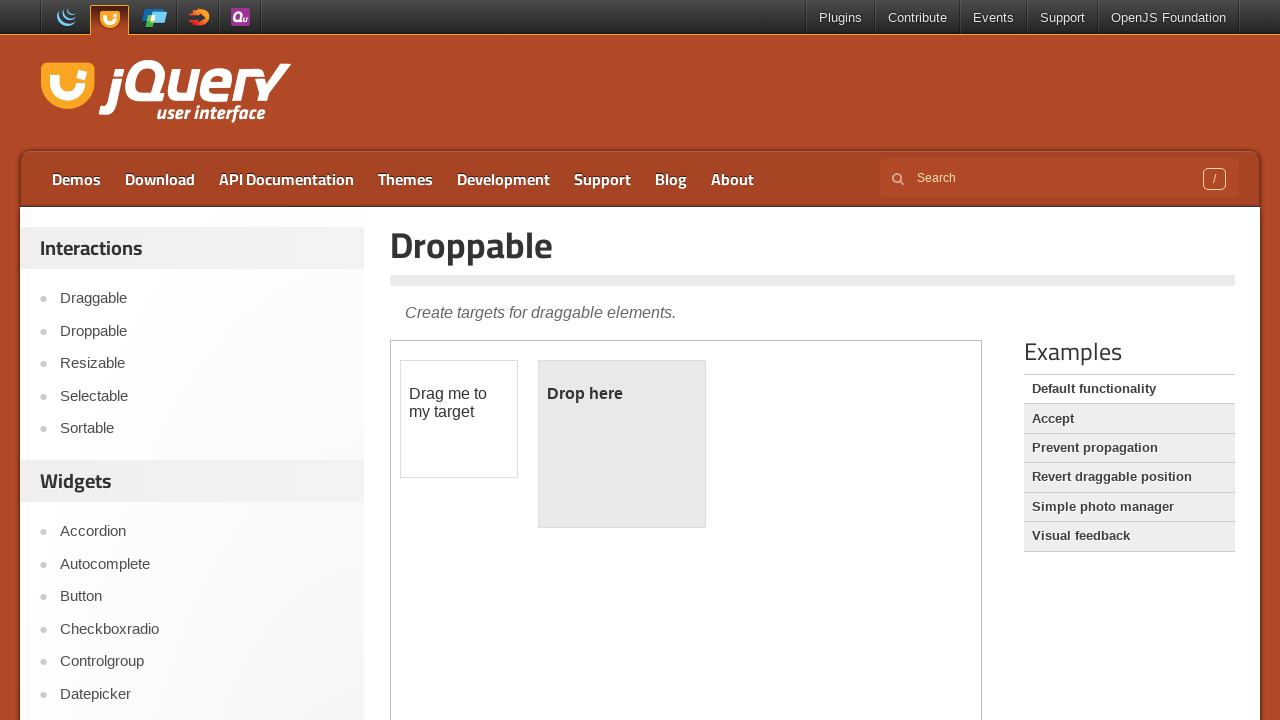

Dragged the draggable element and dropped it onto the droppable target area at (622, 444)
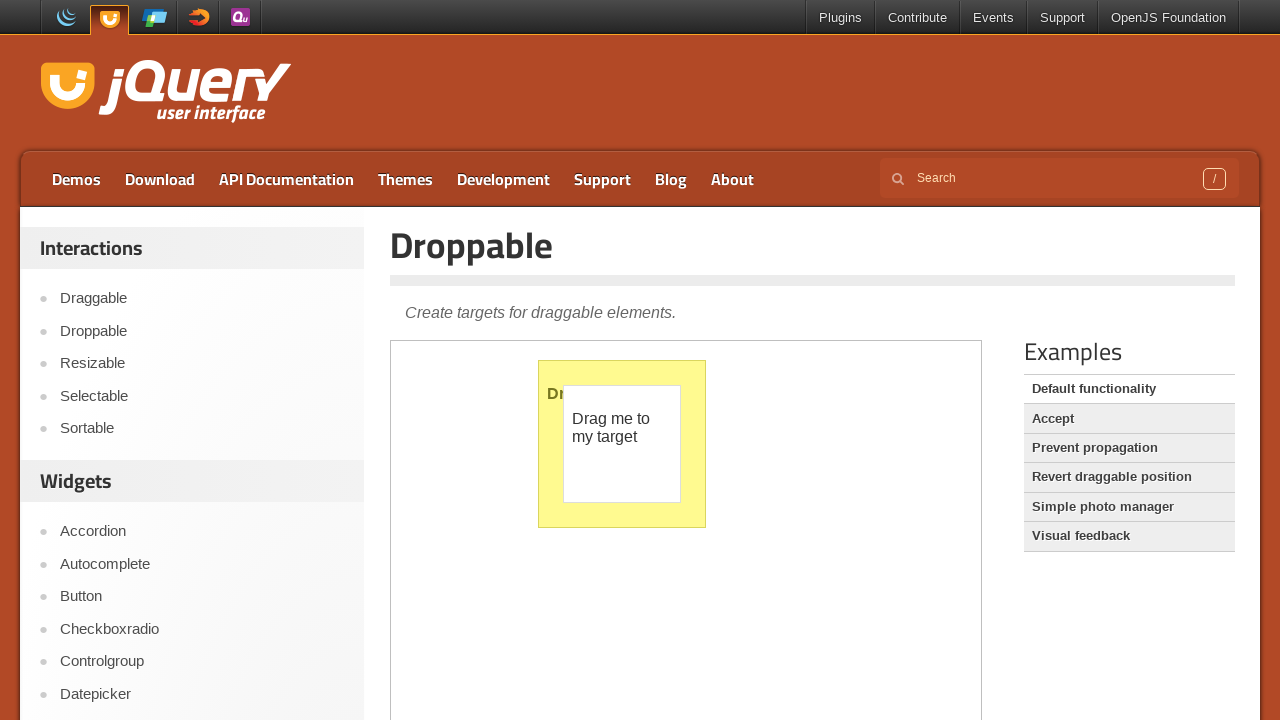

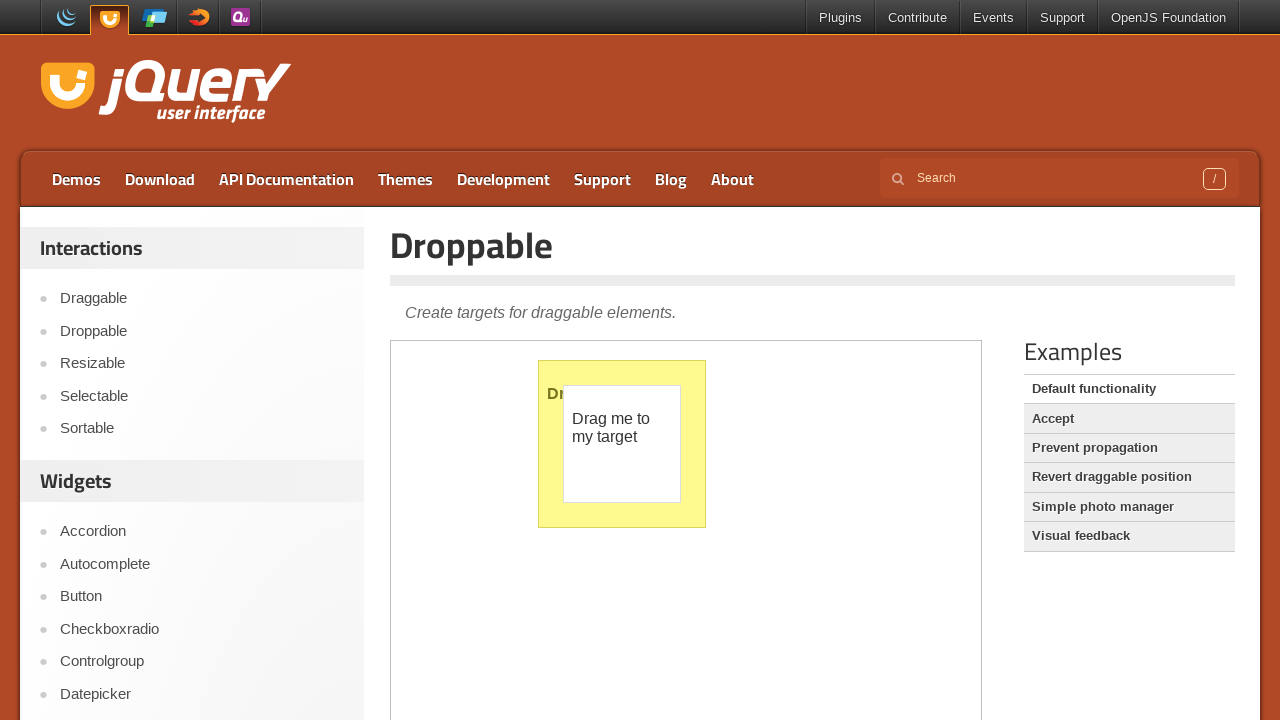